Tests a challenge page by filling a user data field with a name and clicking a button to complete a challenge

Starting URL: https://cursoautomacao.netlify.app/desafios

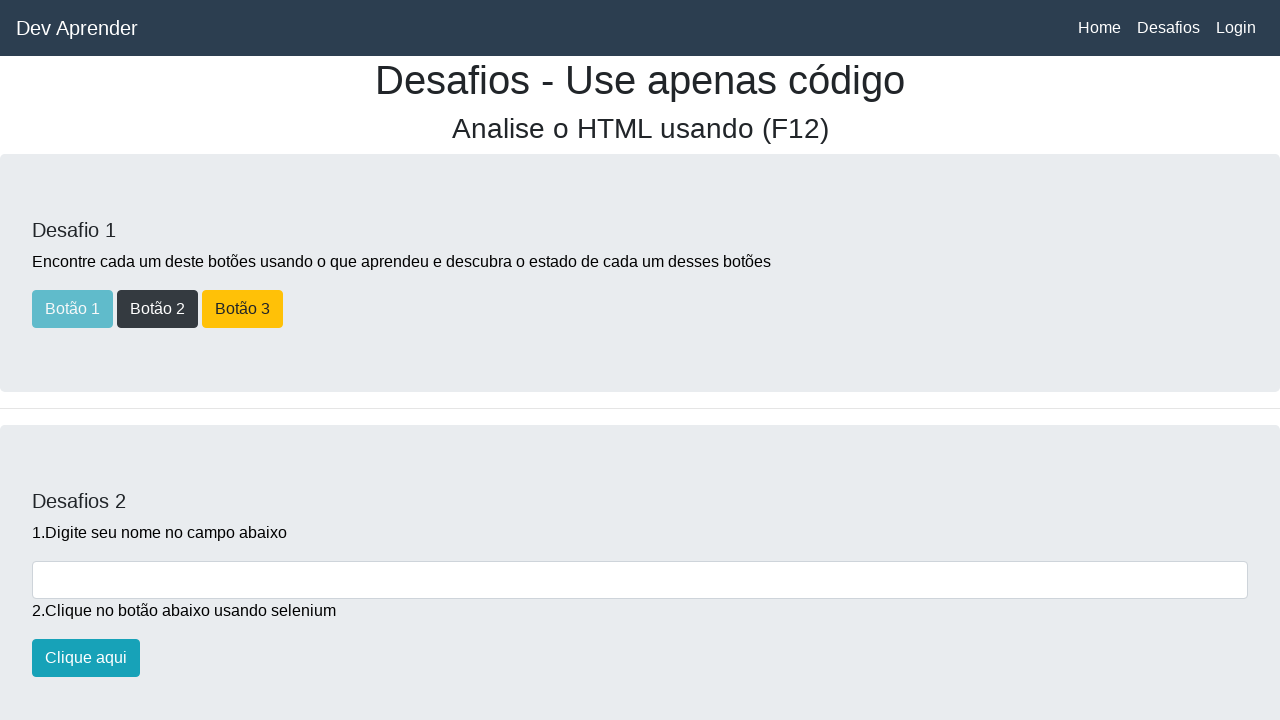

Clicked on the user data field at (640, 580) on xpath=//*[@id='dadosusuario']
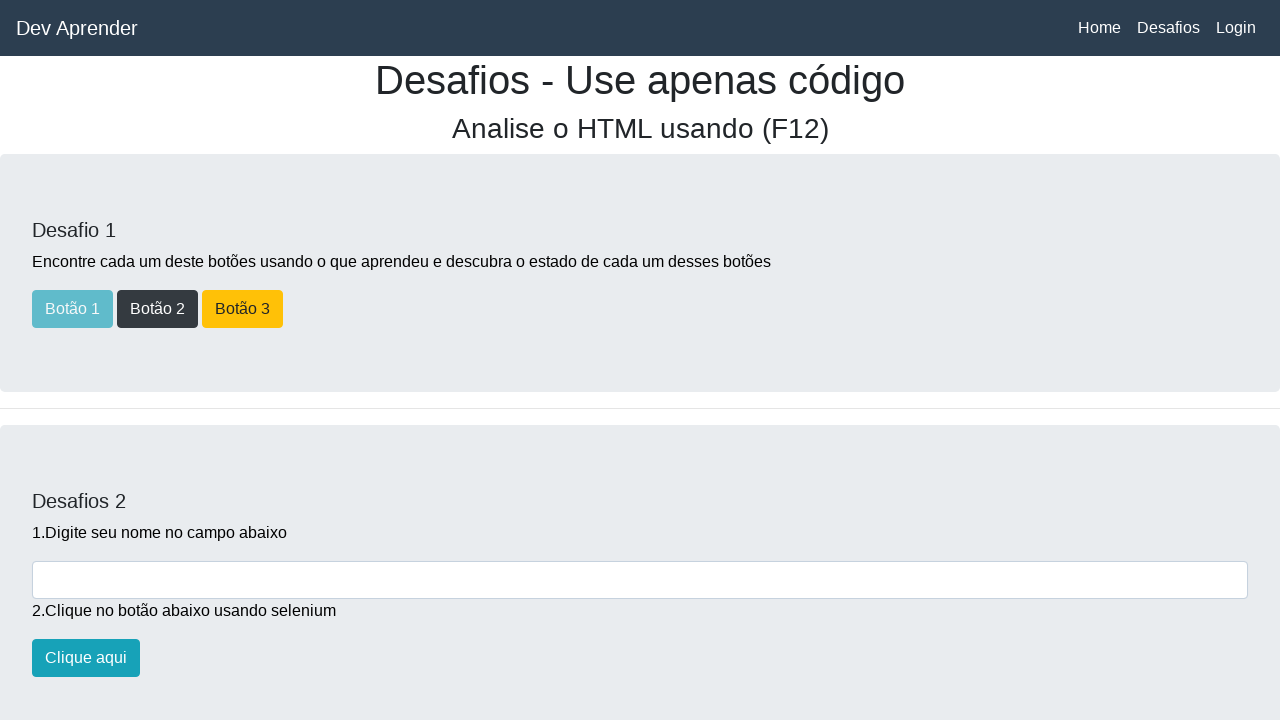

Filled user data field with 'Maria Silva Tester' on //*[@id='dadosusuario']
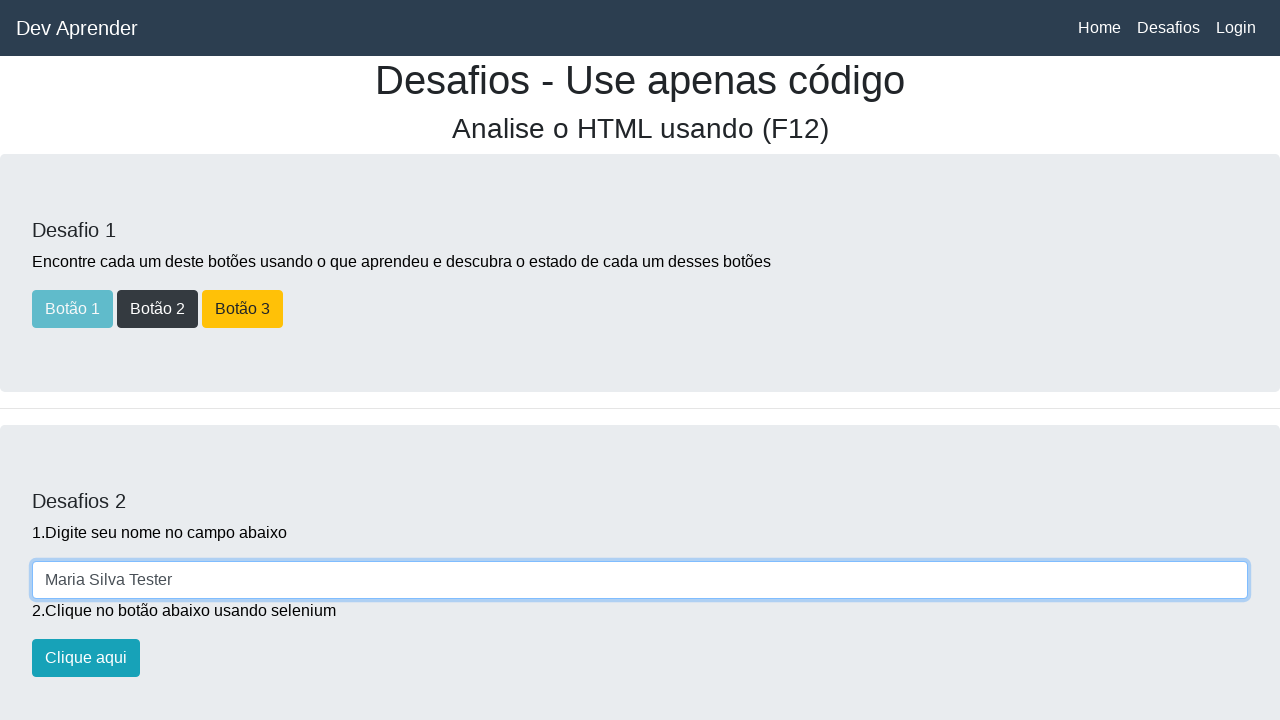

Clicked the challenge button to complete the challenge at (86, 658) on xpath=//*[@id='desafio2']
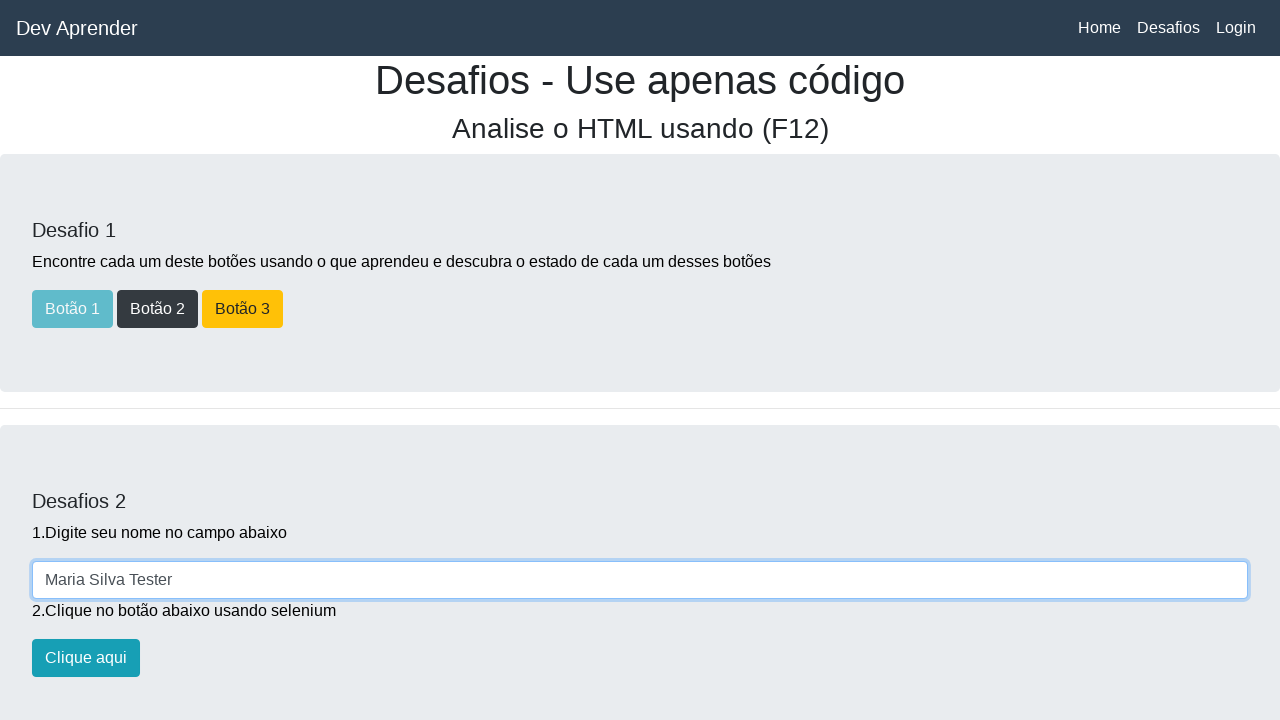

Waited 1 second for page response/navigation
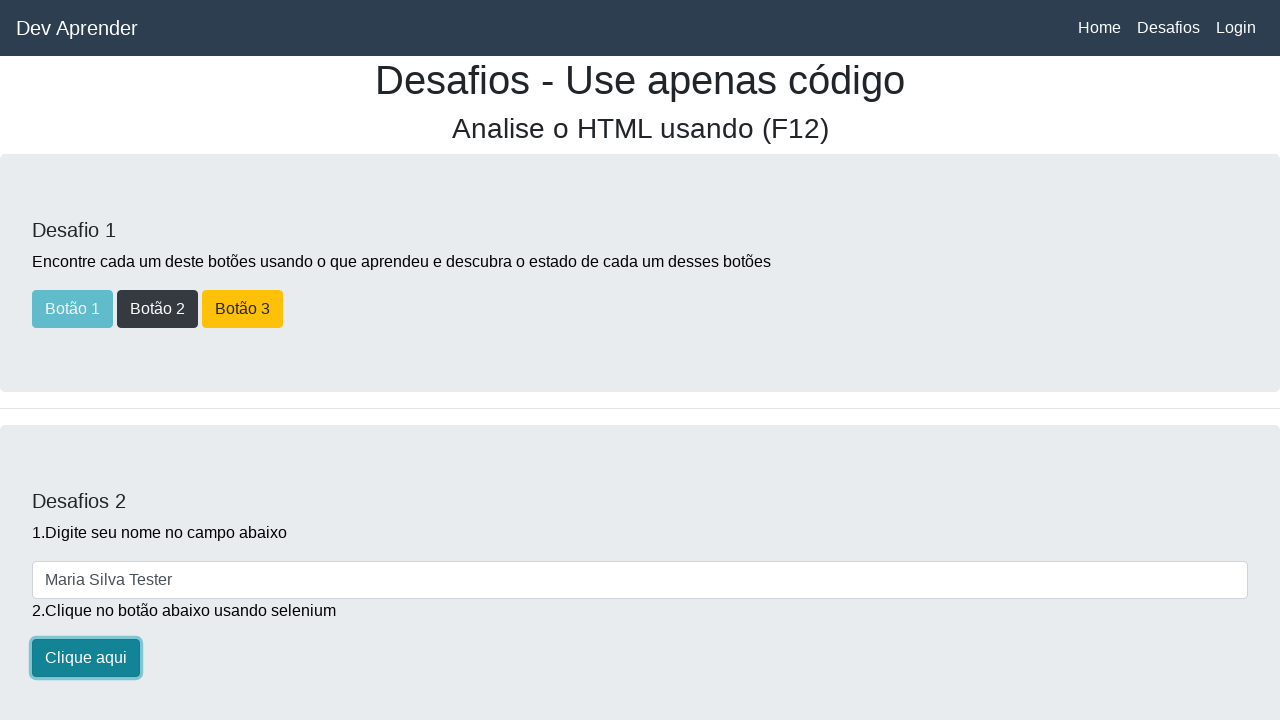

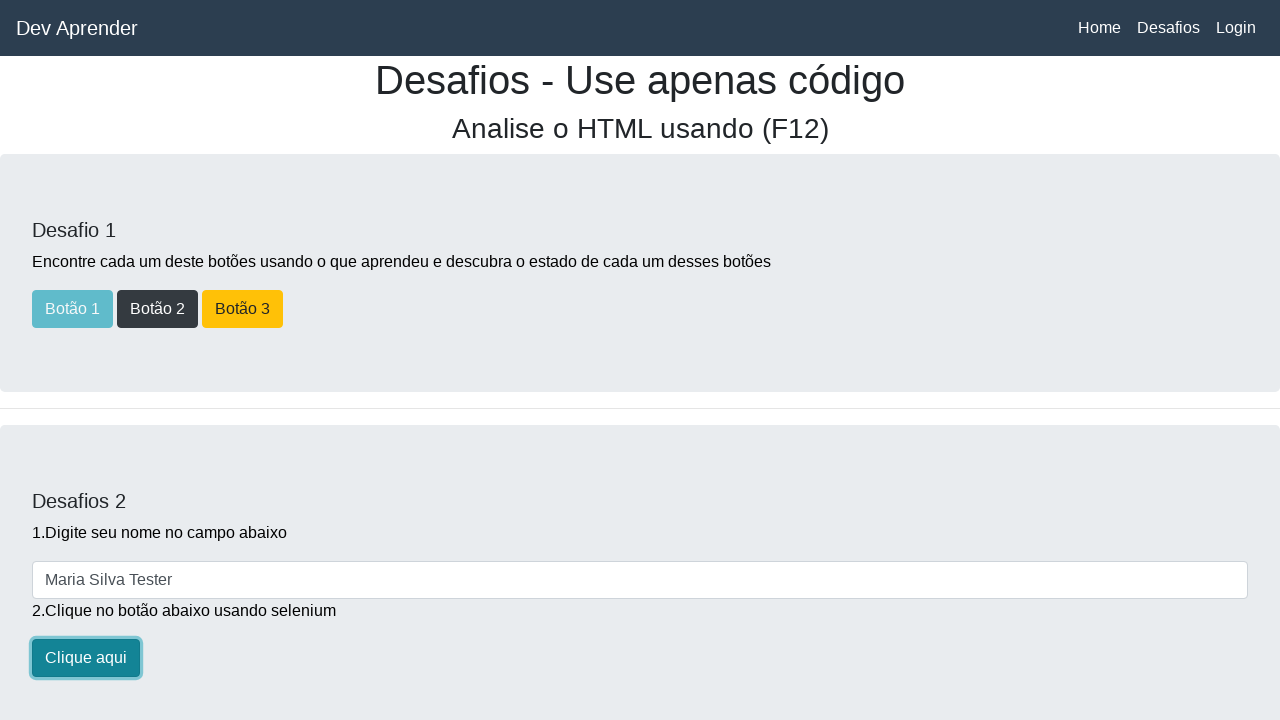